Tests a password generator application by toggling various options (uppercase, lowercase, digits) and verifying that the generated passwords meet the expected criteria based on the toggle configurations.

Starting URL: https://genpass.lovable.app/

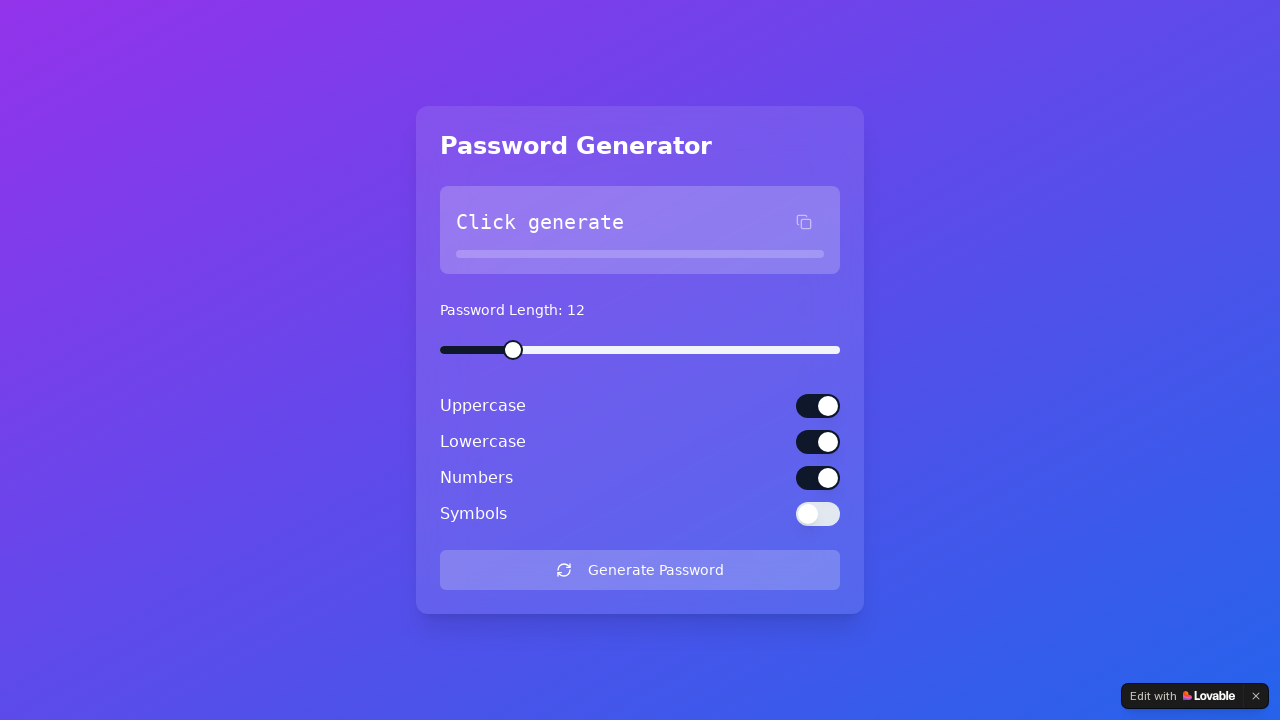

Waited for toggle switches to load
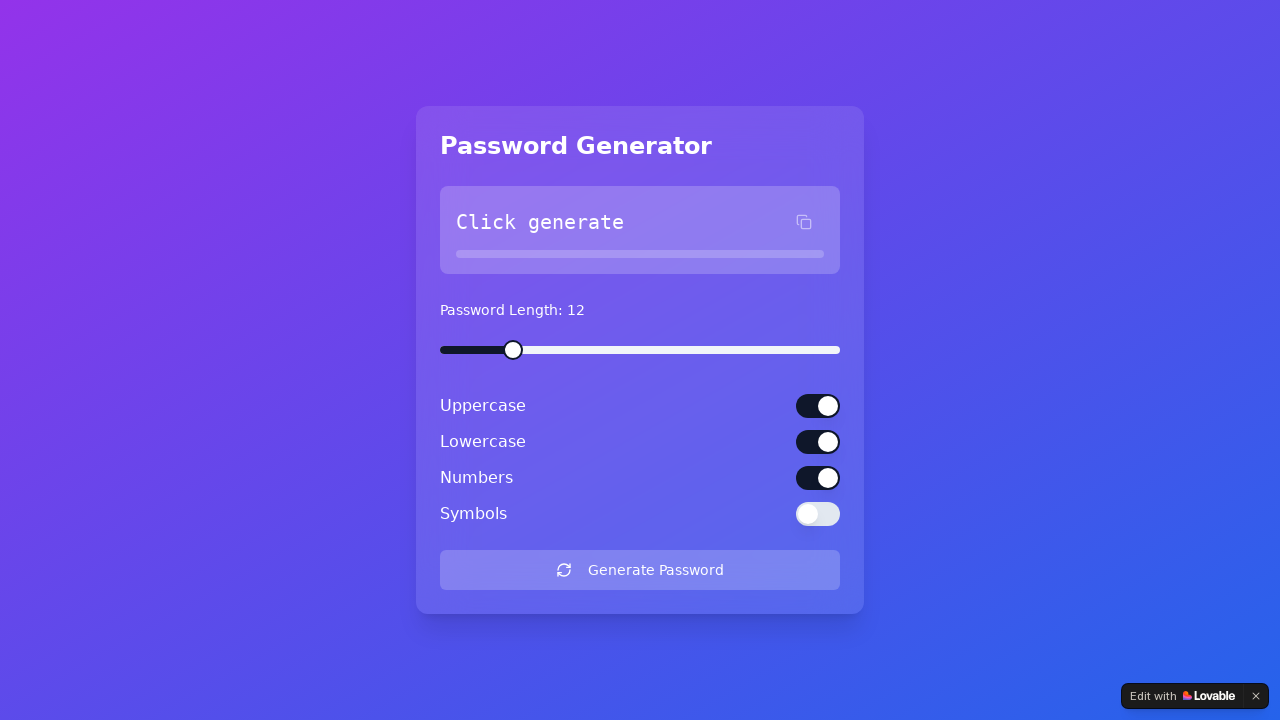

Located all three toggle switches
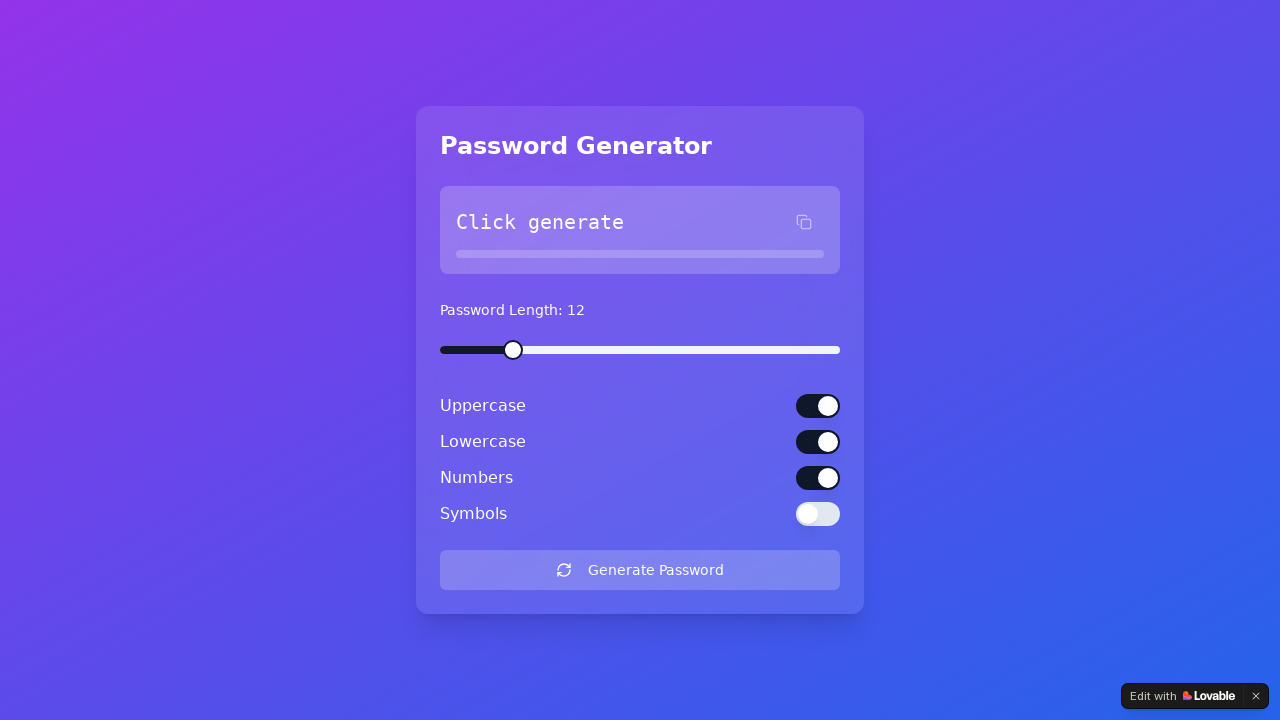

Retrieved current toggle states
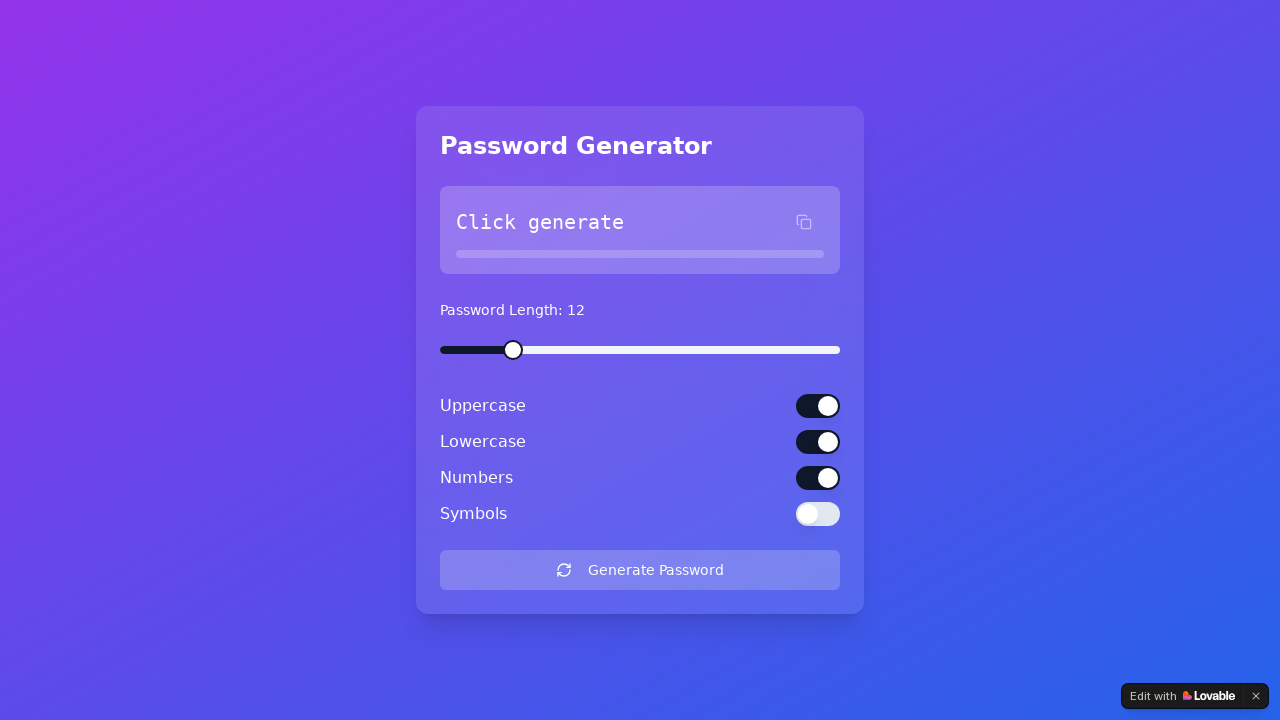

Disabled digits toggle (toggle 3) at (818, 478) on (//button[@role='switch' and @aria-checked])[3]
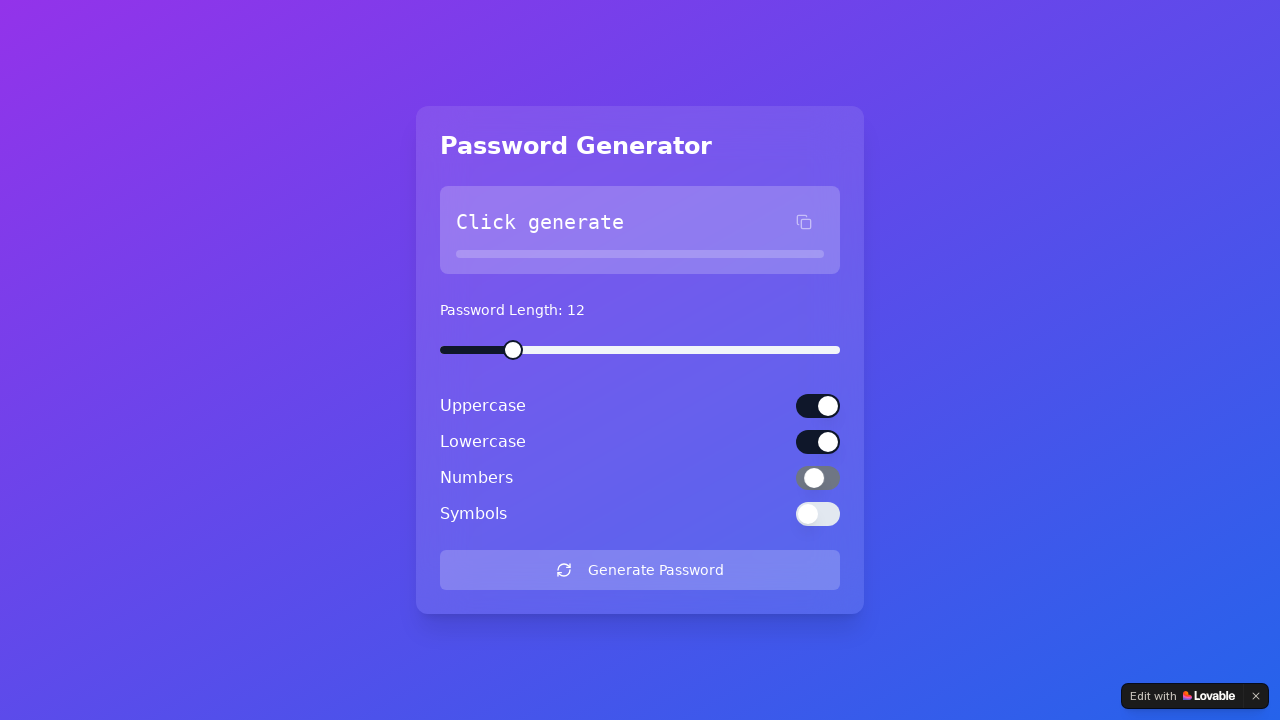

Clicked Generate button for case 1 at (640, 570) on xpath=//button[contains(text(), 'Generate')]
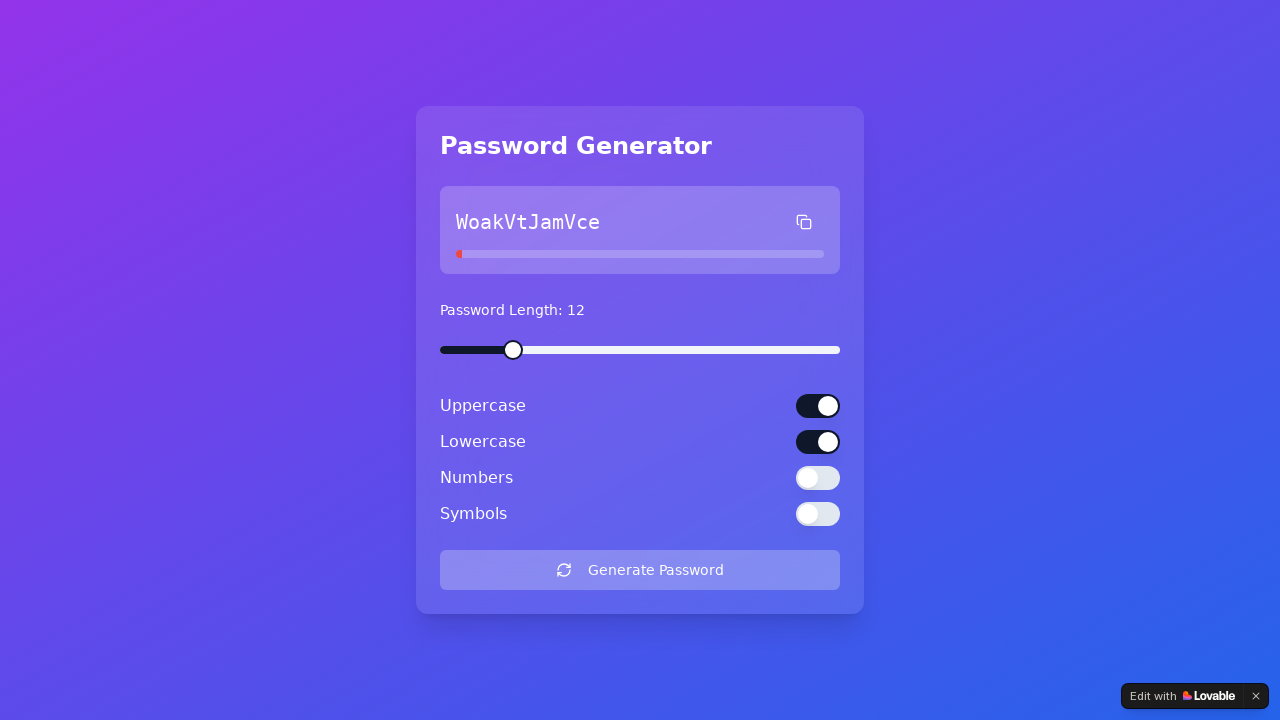

Password generated for case 1 (uppercase and lowercase enabled, digits disabled)
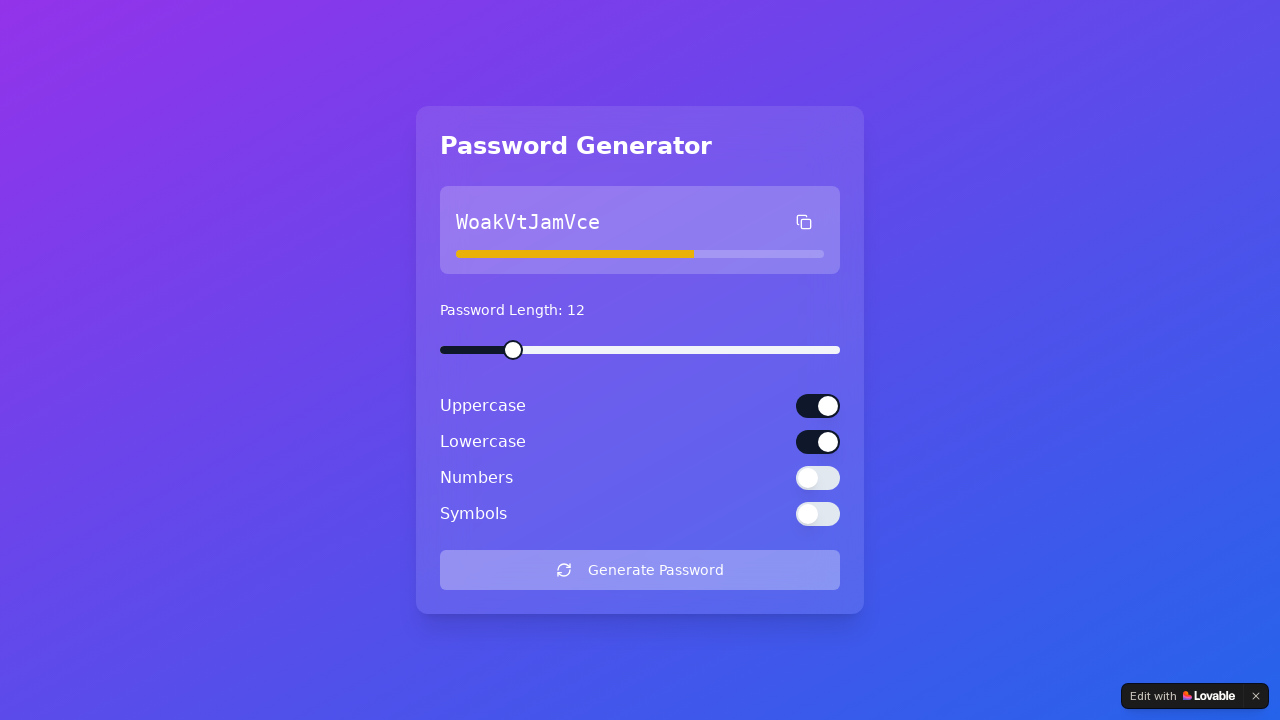

Retrieved current toggle states for case 2
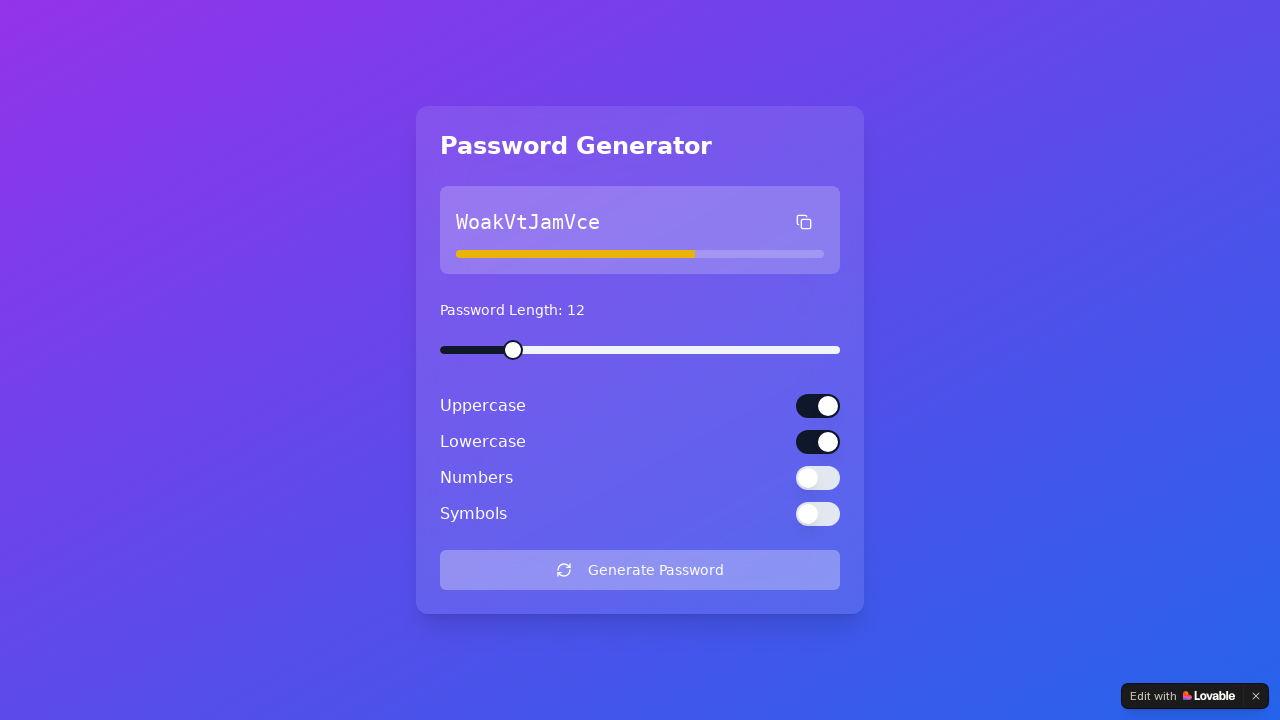

Disabled uppercase toggle (toggle 1) at (818, 406) on (//button[@role='switch' and @aria-checked])[1]
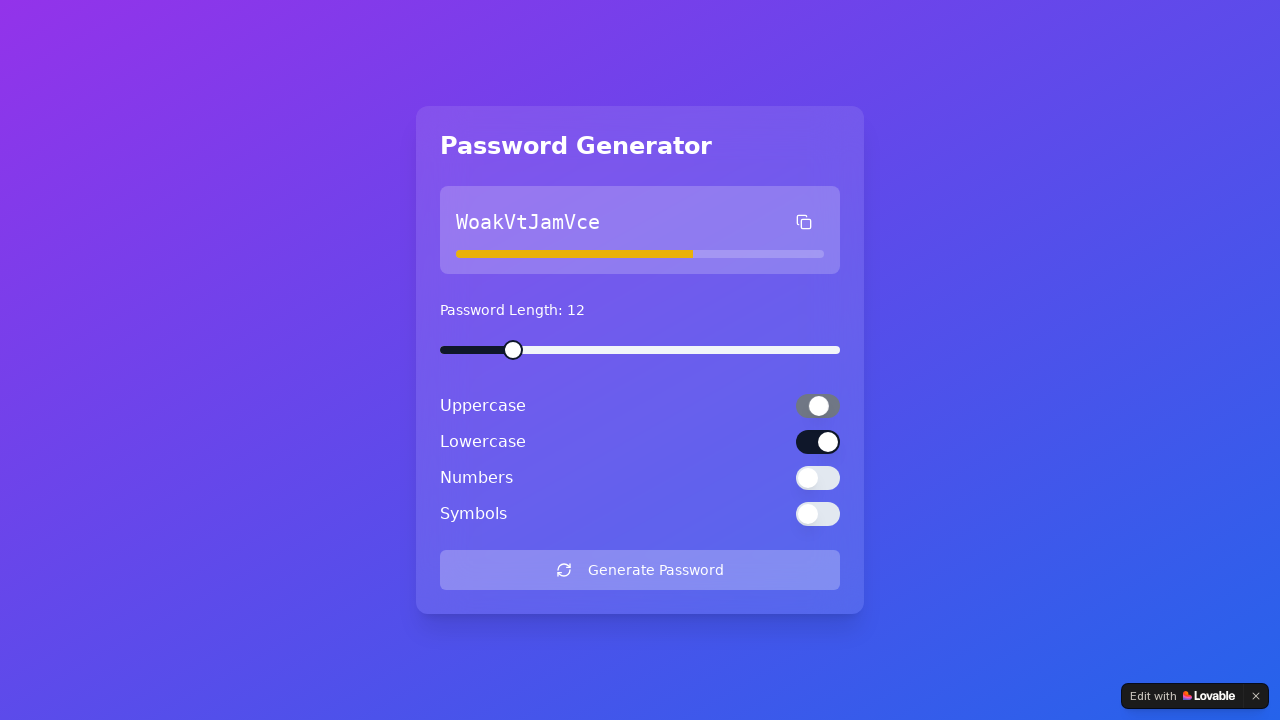

Disabled lowercase toggle (toggle 2) at (818, 442) on (//button[@role='switch' and @aria-checked])[2]
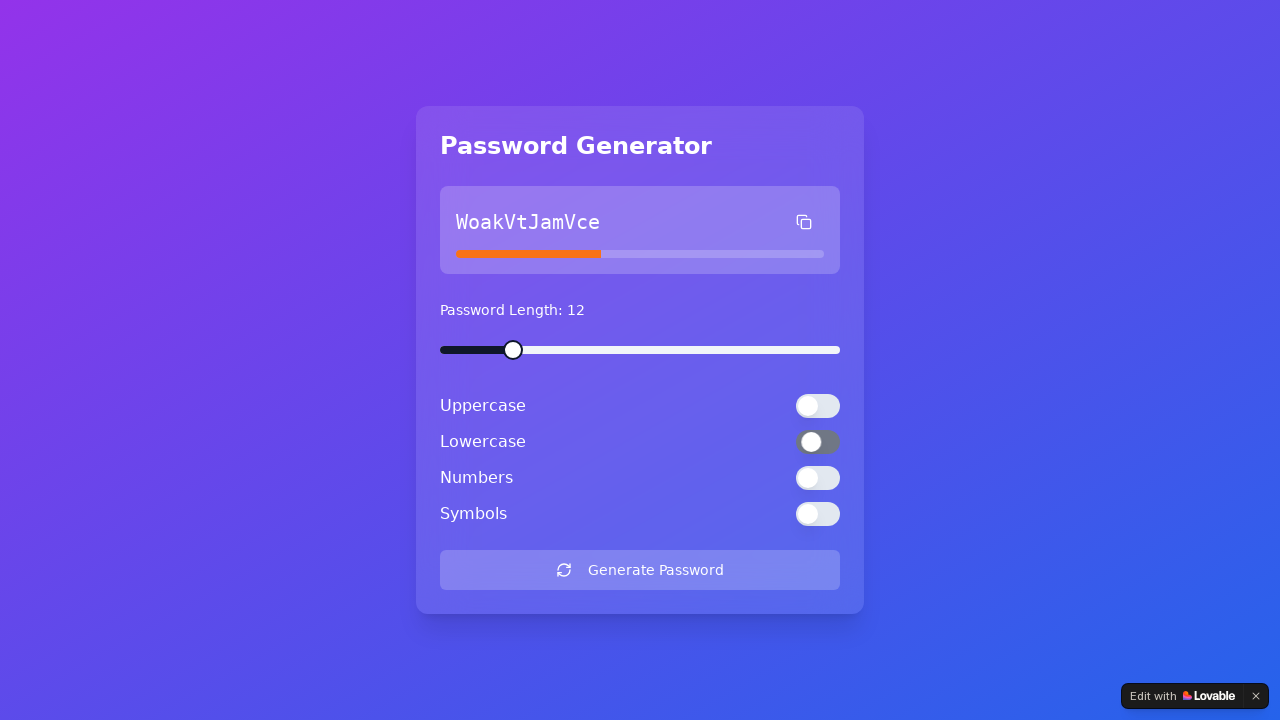

Enabled digits toggle (toggle 3) at (818, 478) on (//button[@role='switch' and @aria-checked])[3]
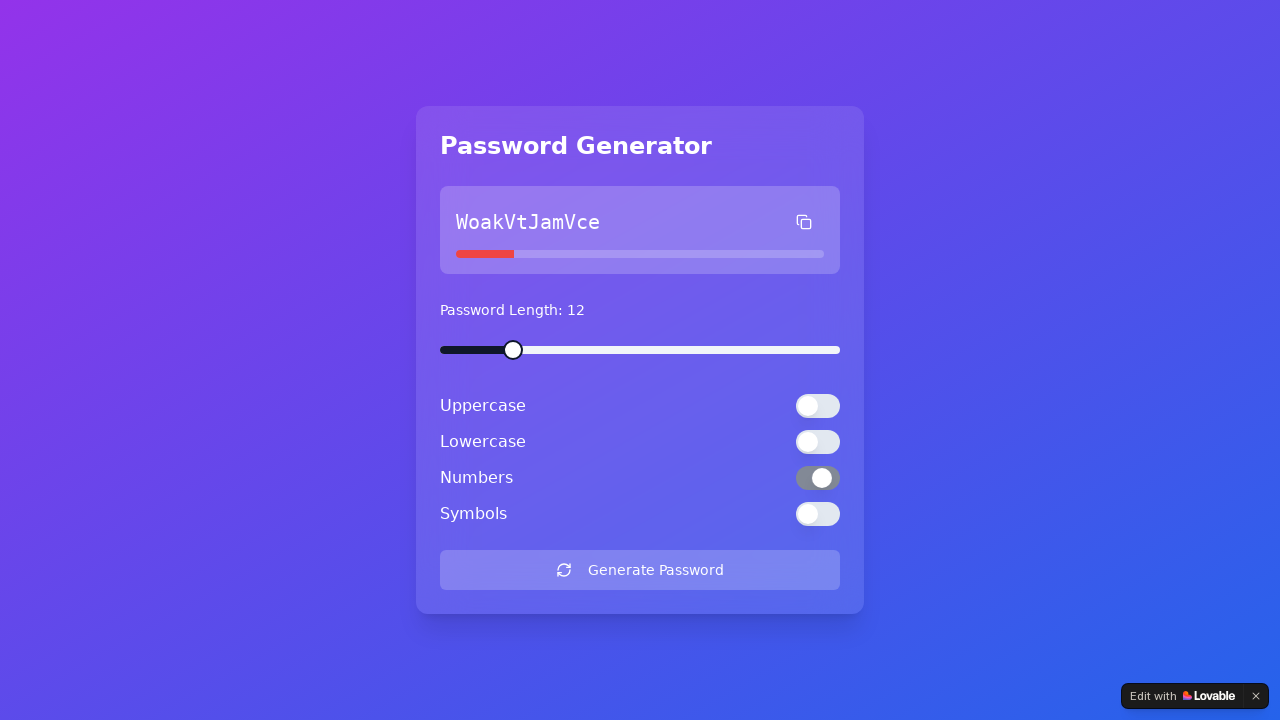

Clicked Generate button for case 2 at (640, 570) on xpath=//button[contains(text(), 'Generate')]
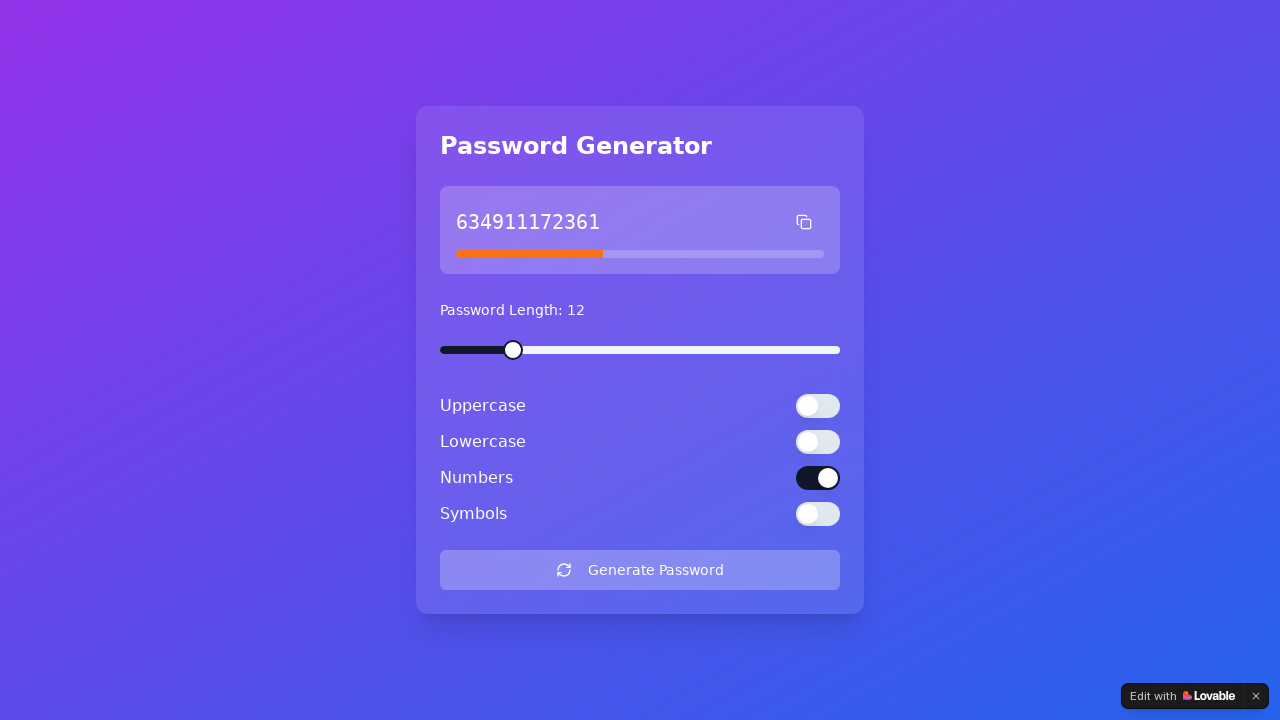

Password generated for case 2 (uppercase and lowercase disabled, digits enabled)
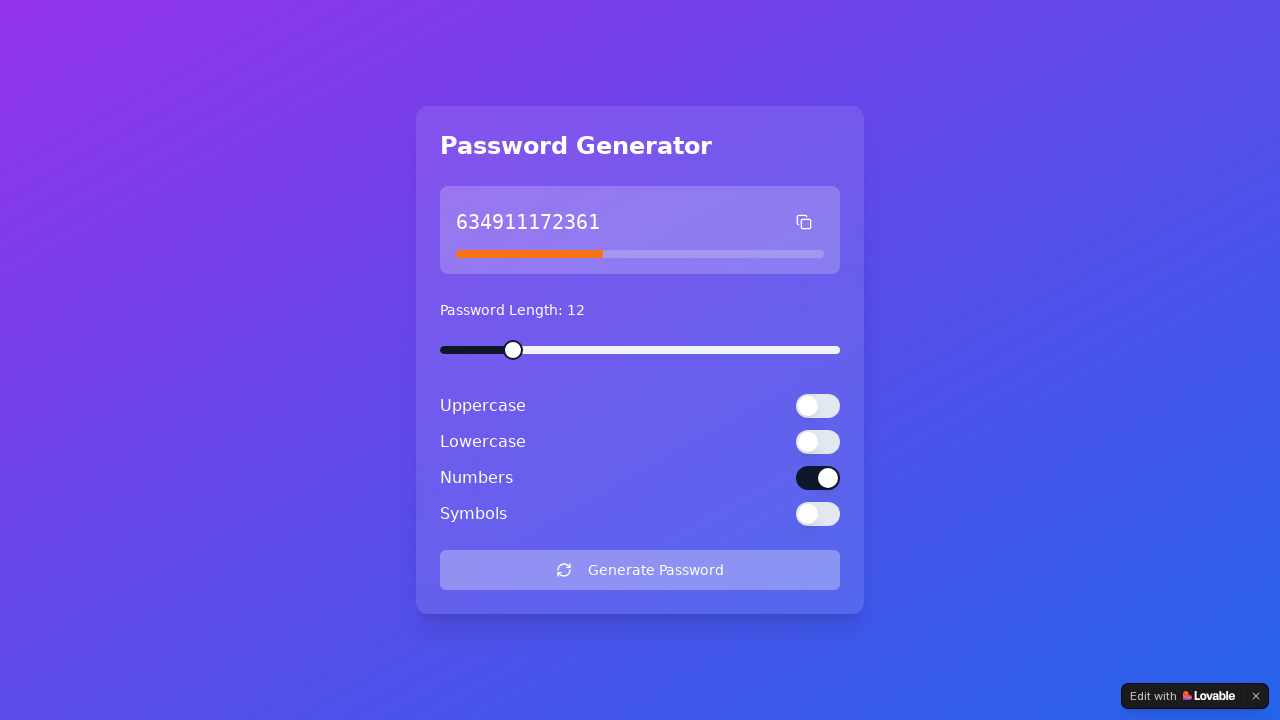

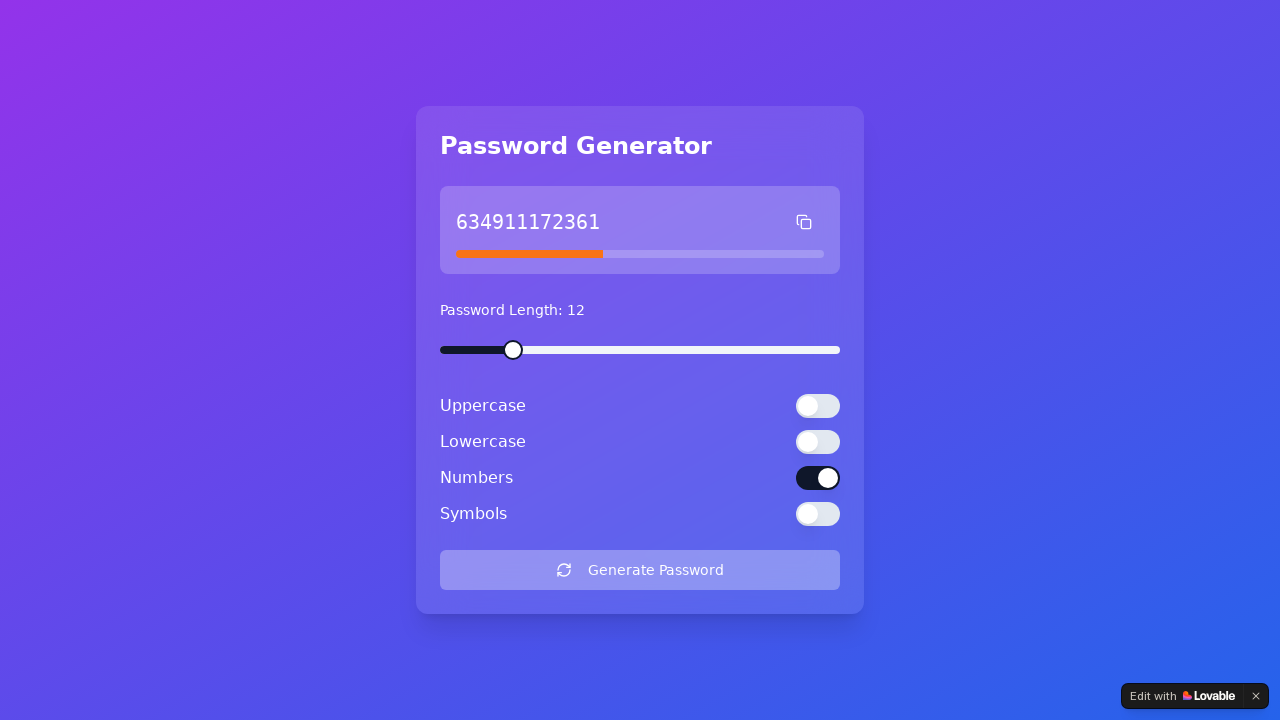